Tests clicking on a blue primary button multiple times on the UI Testing Playground class attribute page

Starting URL: http://uitestingplayground.com/classattr

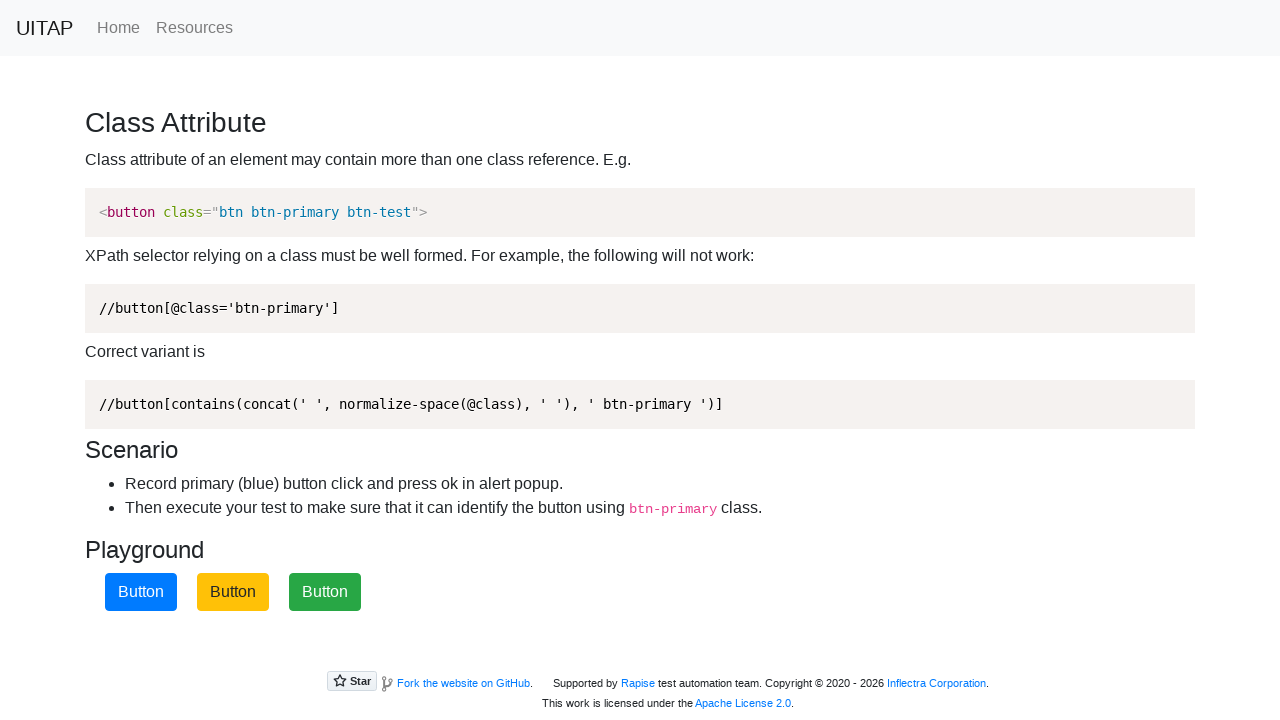

Navigated to UI Testing Playground class attribute page
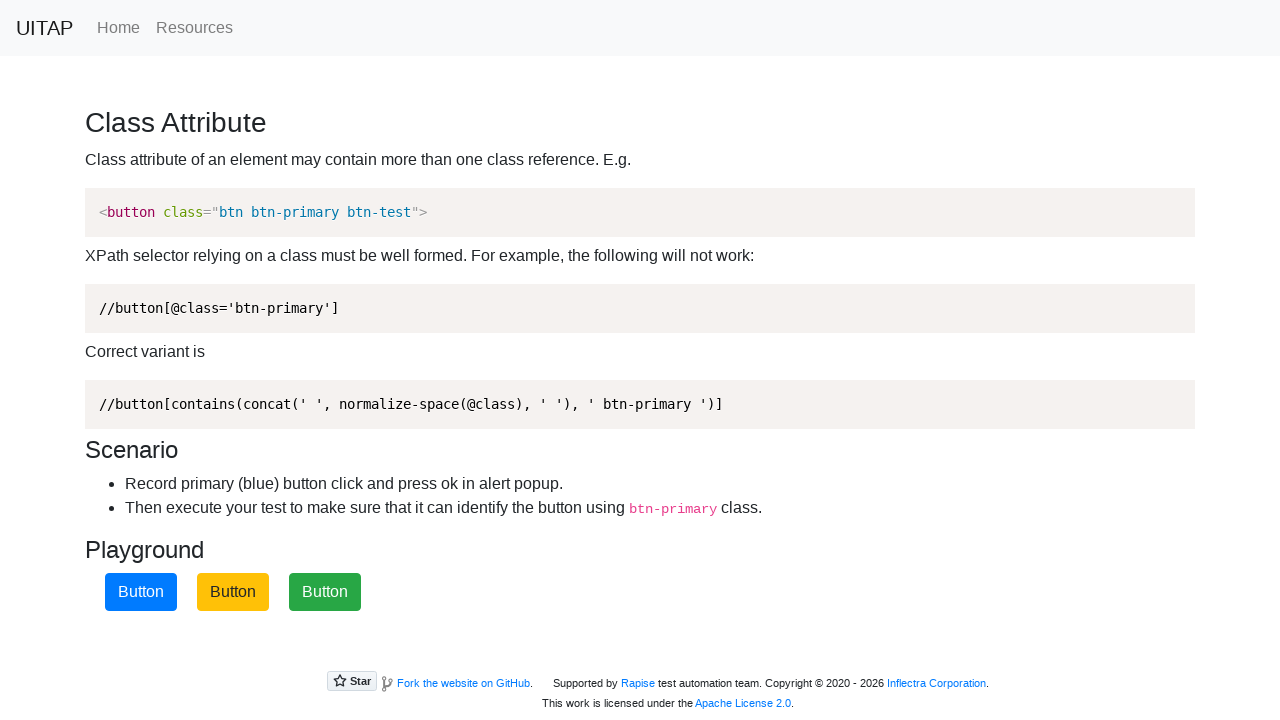

Located blue primary button
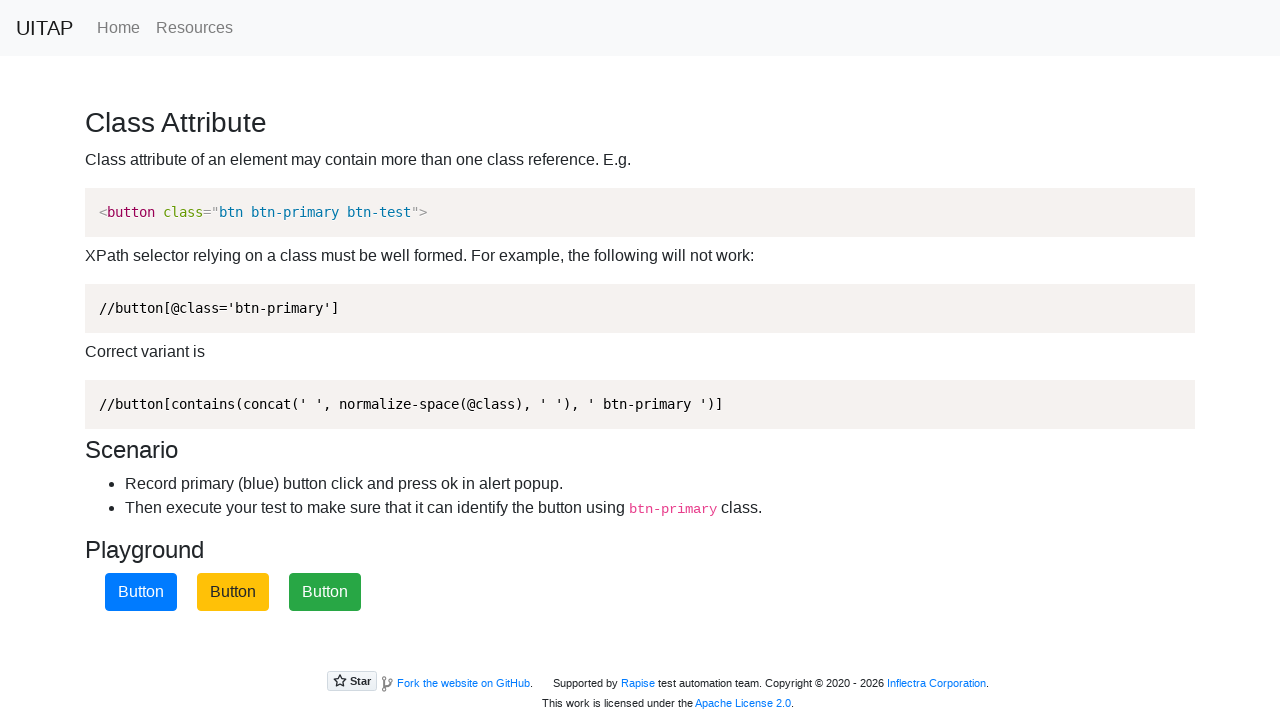

Clicked blue primary button (click 1 of 3) at (141, 592) on .btn.btn-primary
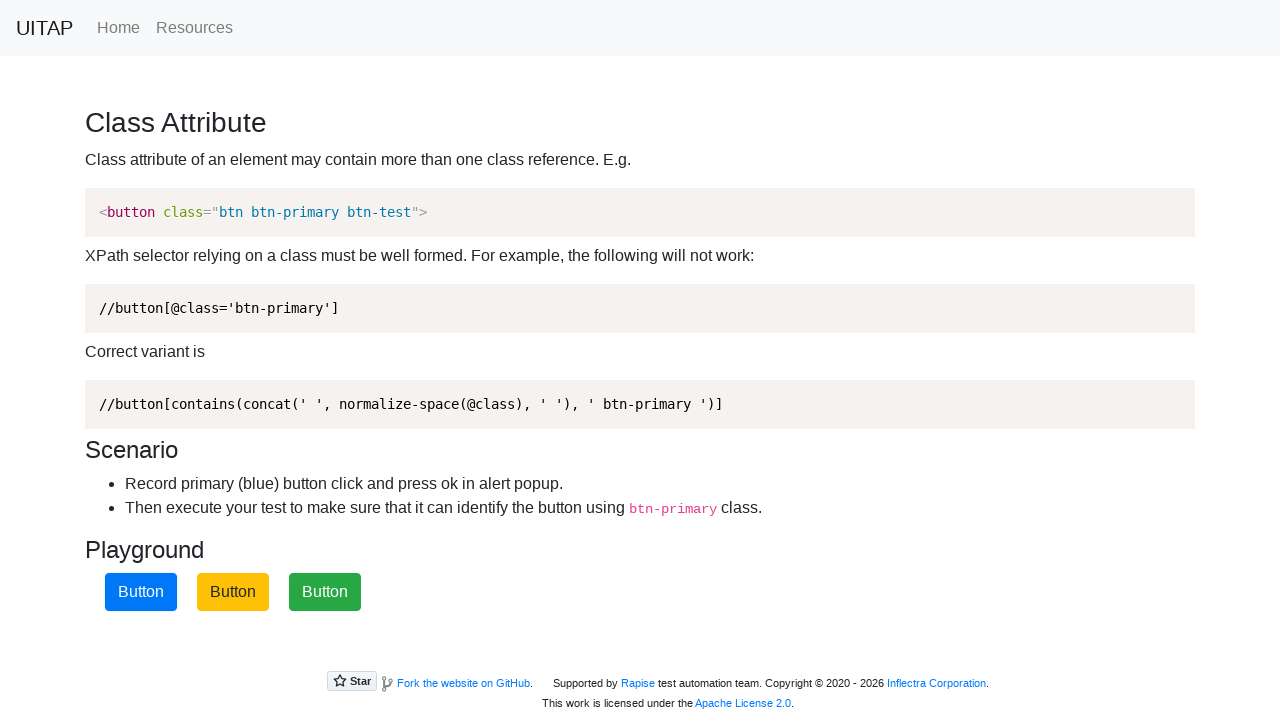

Accepted alert dialog after click 1
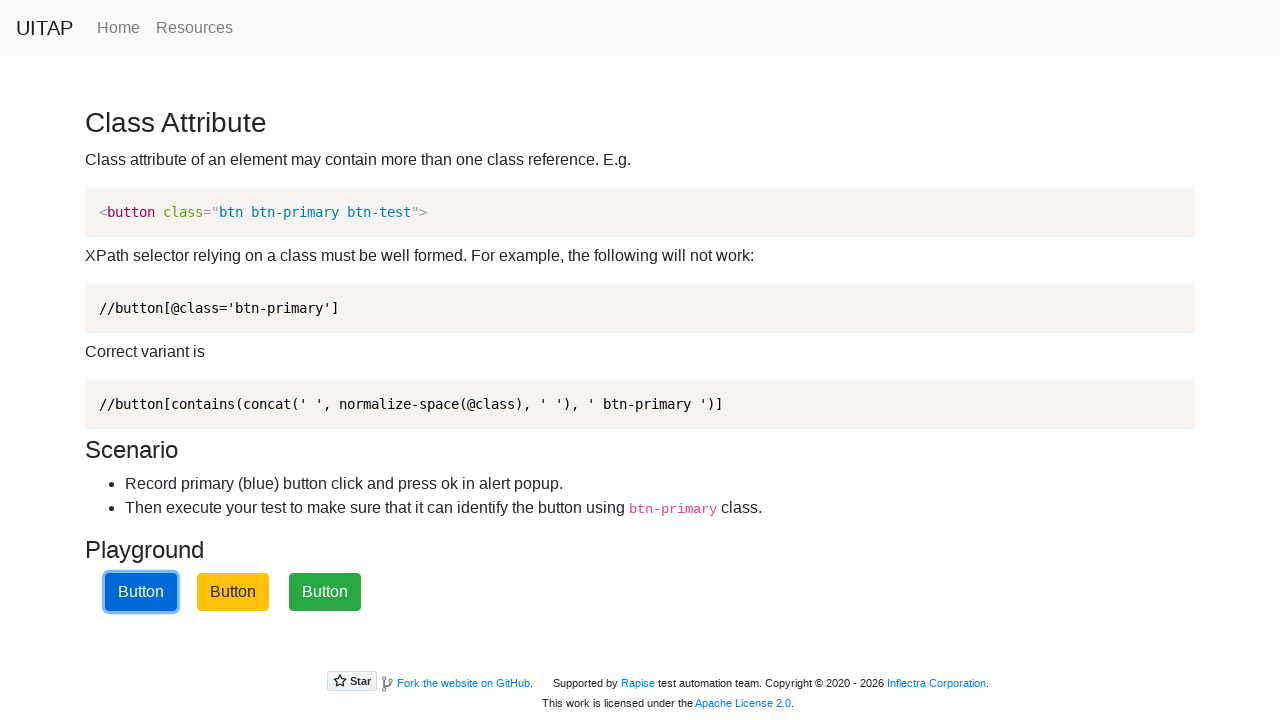

Clicked blue primary button (click 2 of 3) at (141, 592) on .btn.btn-primary
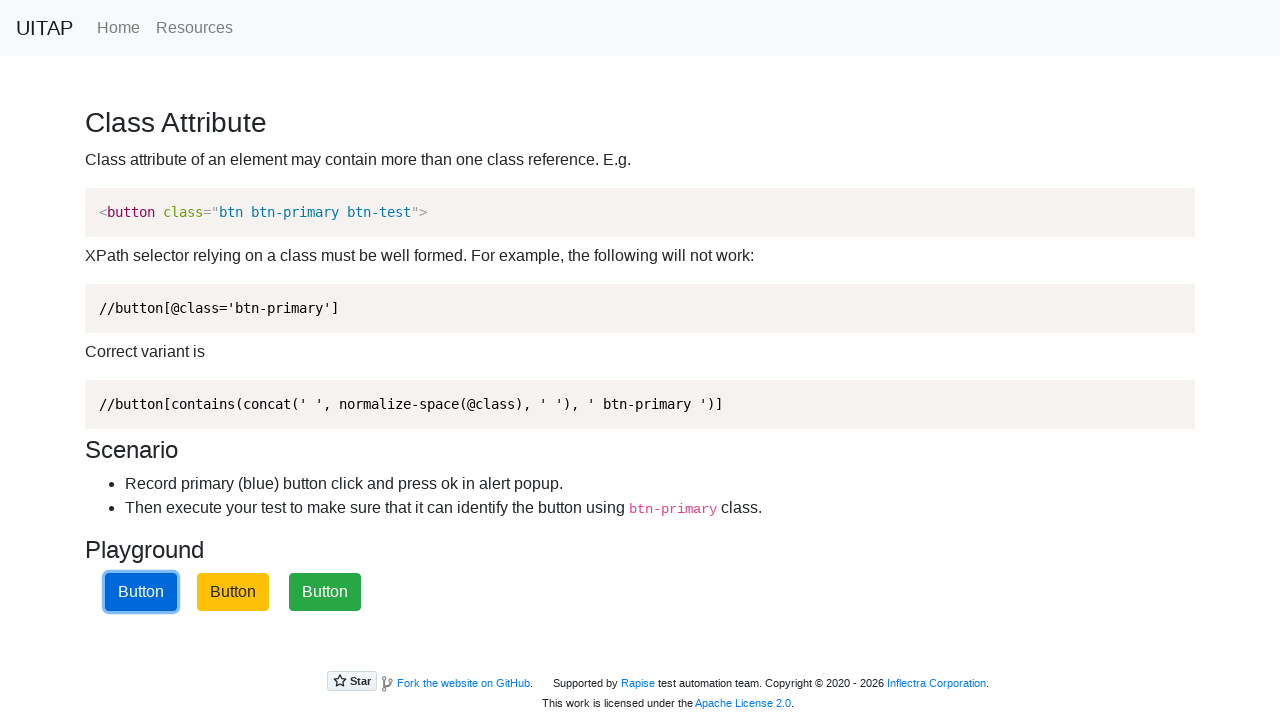

Accepted alert dialog after click 2
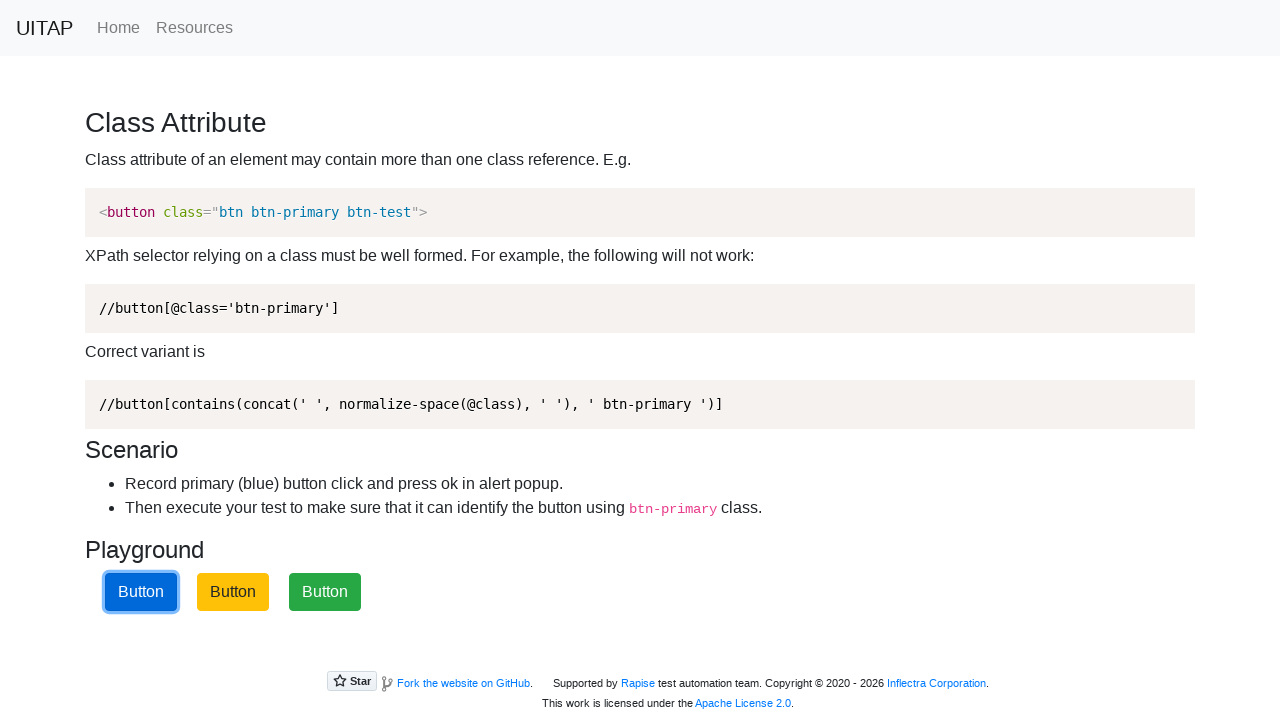

Clicked blue primary button (click 3 of 3) at (141, 592) on .btn.btn-primary
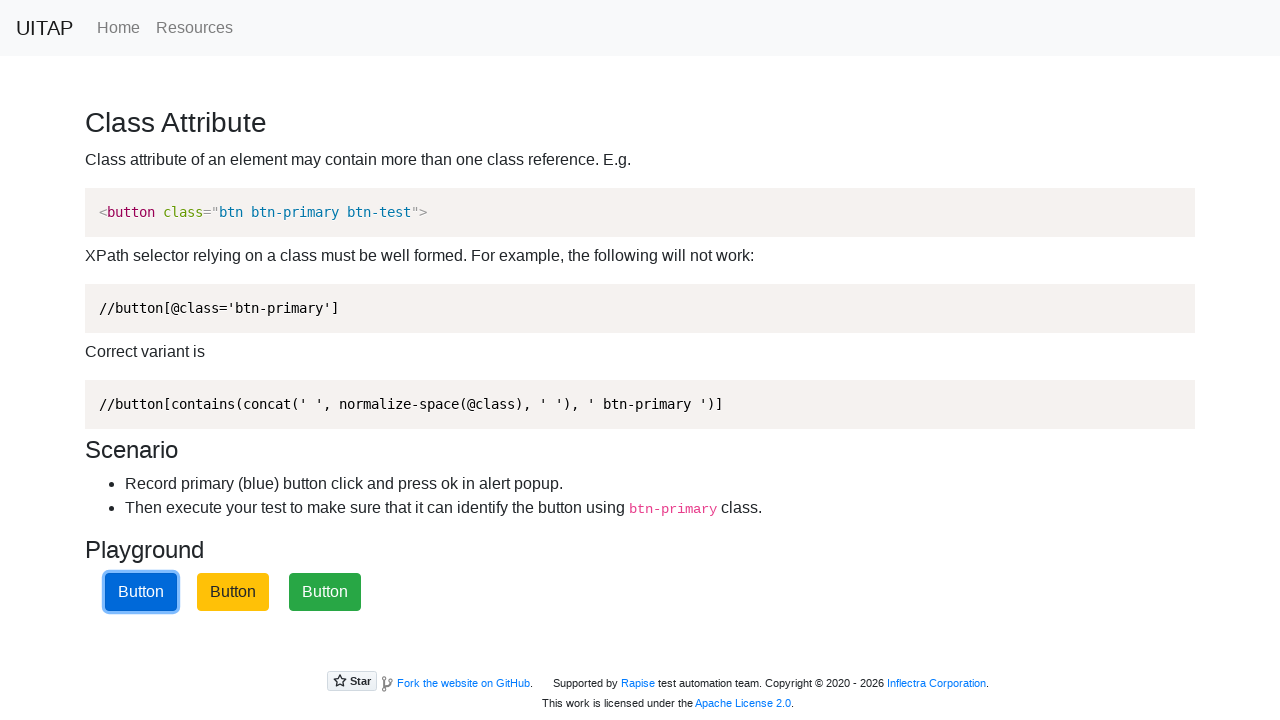

Accepted alert dialog after click 3
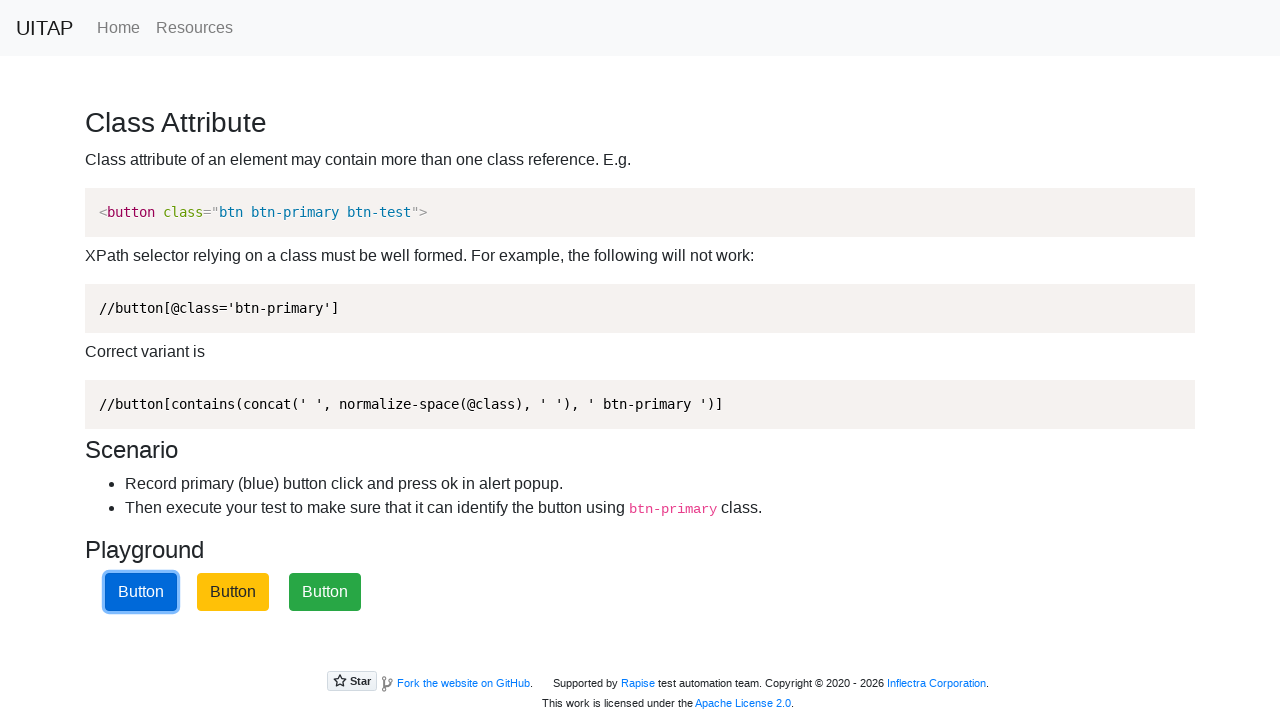

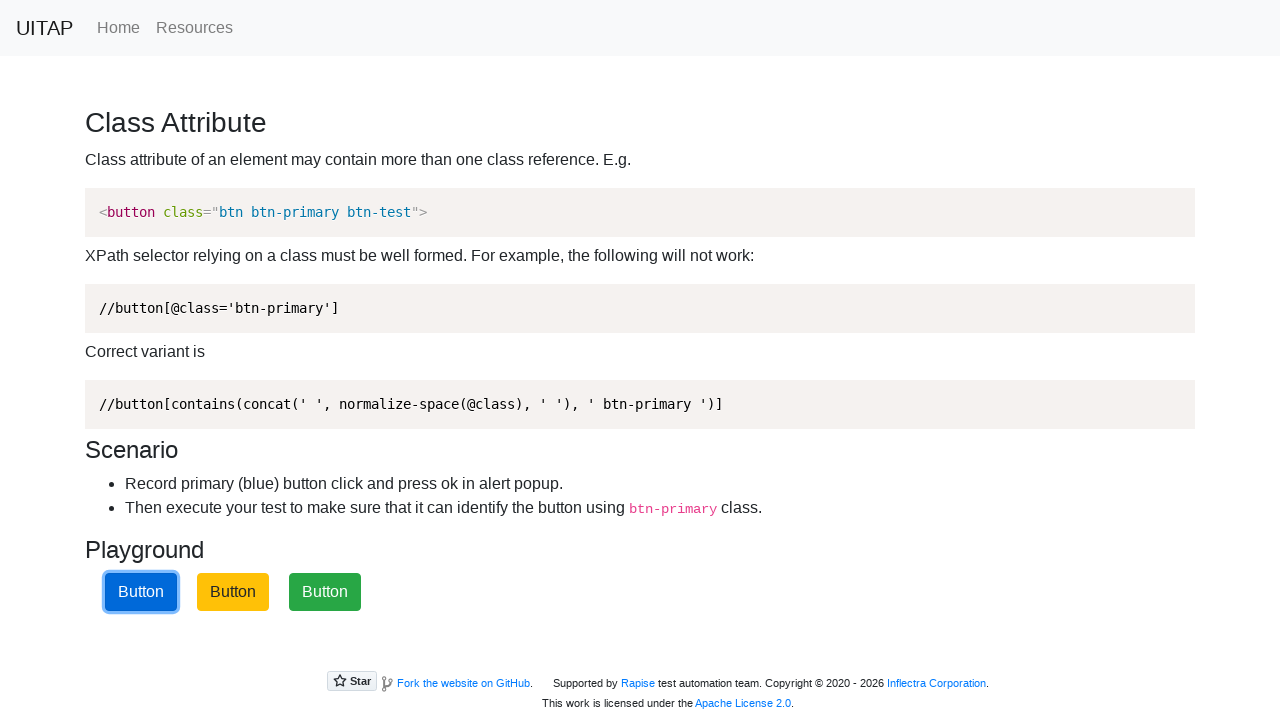